Clicks on AI-Led Automation link, verifies heading, then returns to home via logo click

Starting URL: https://www.recodesolutions.com

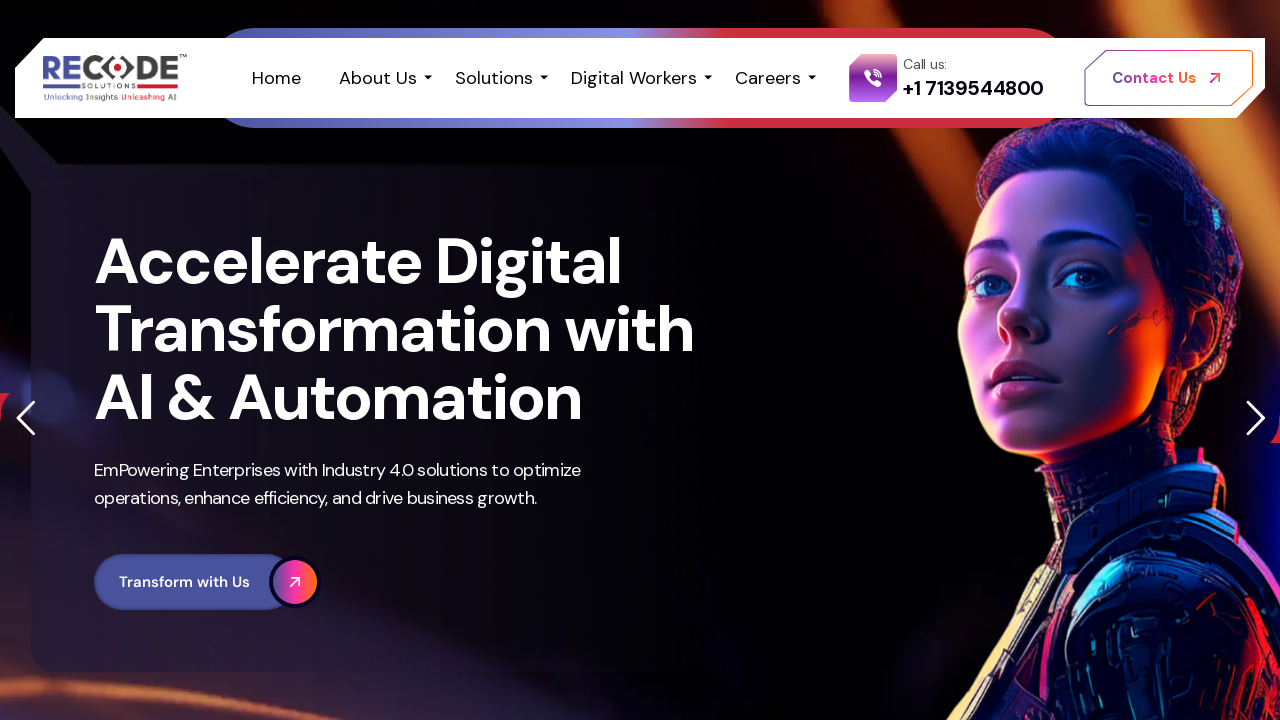

Scrolled down by 1000 pixels to view AI-Led Automation section
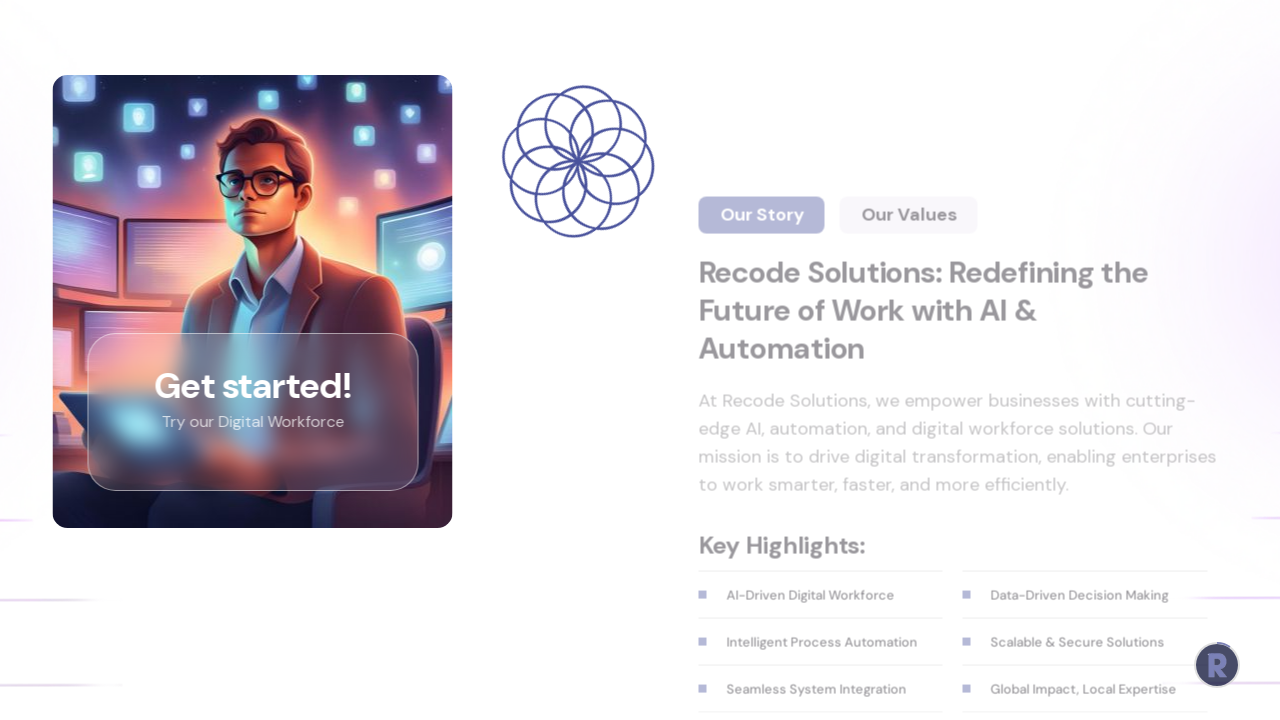

Waited 500ms for scroll animation to complete
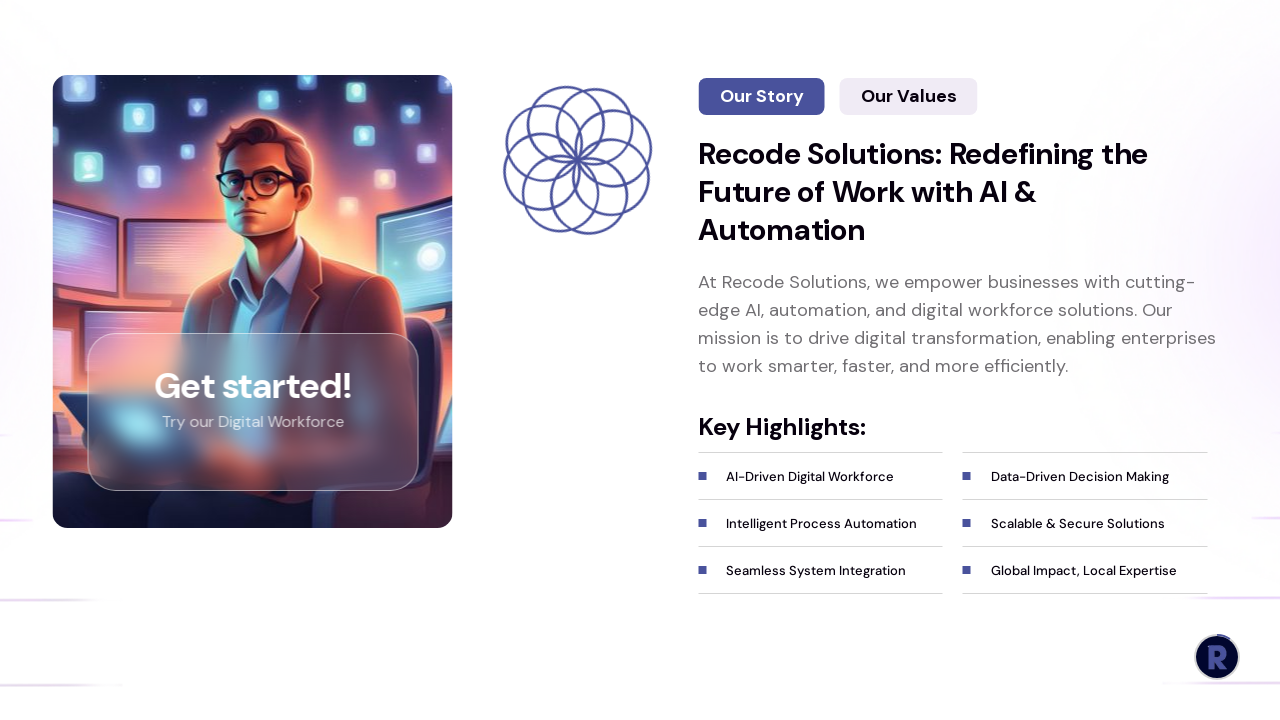

Clicked on AI-Led Automation link at (115, 502) on xpath=//section[3]//a >> nth=0
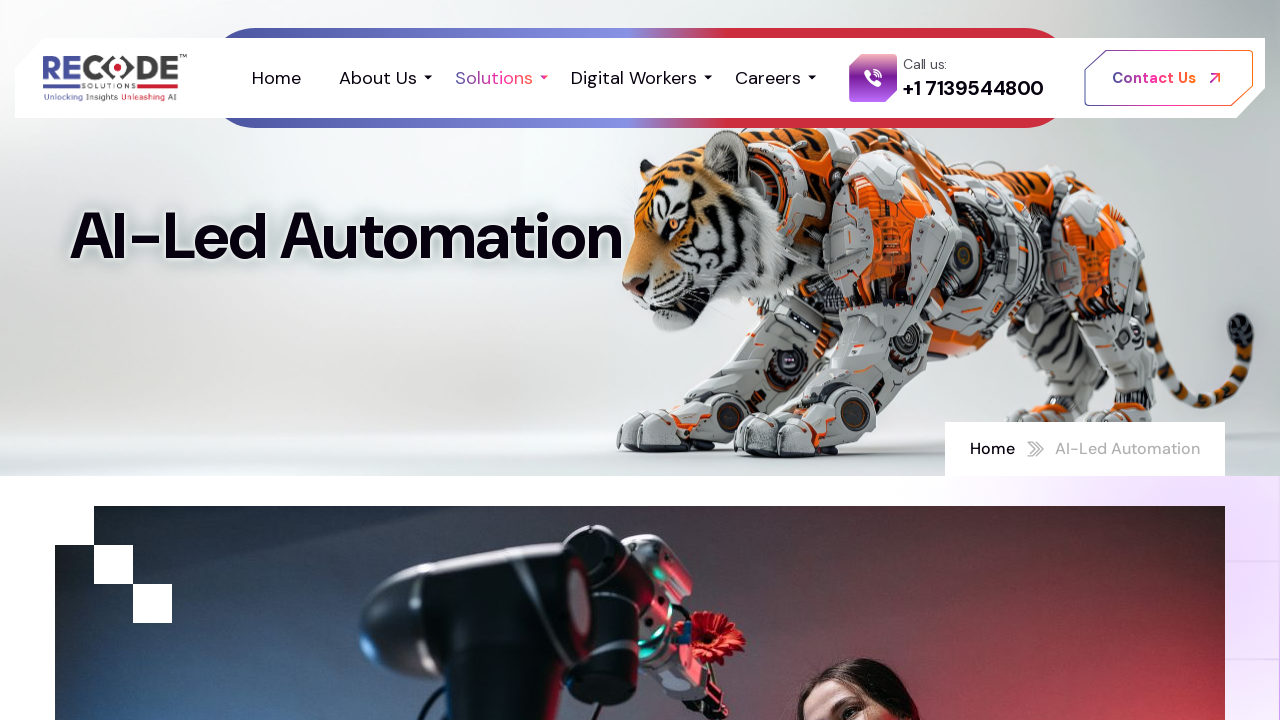

Waited 1000ms for AI-Led Automation page to load
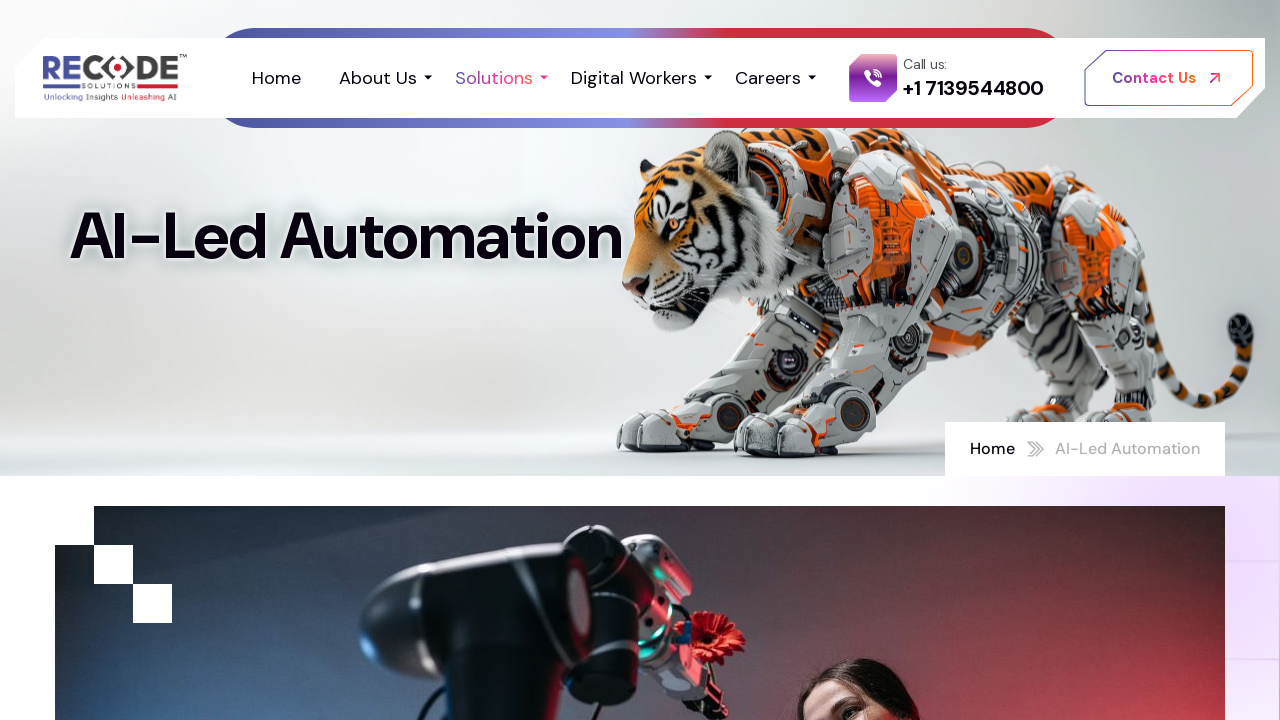

Verified that heading is visible on AI-Led Automation page
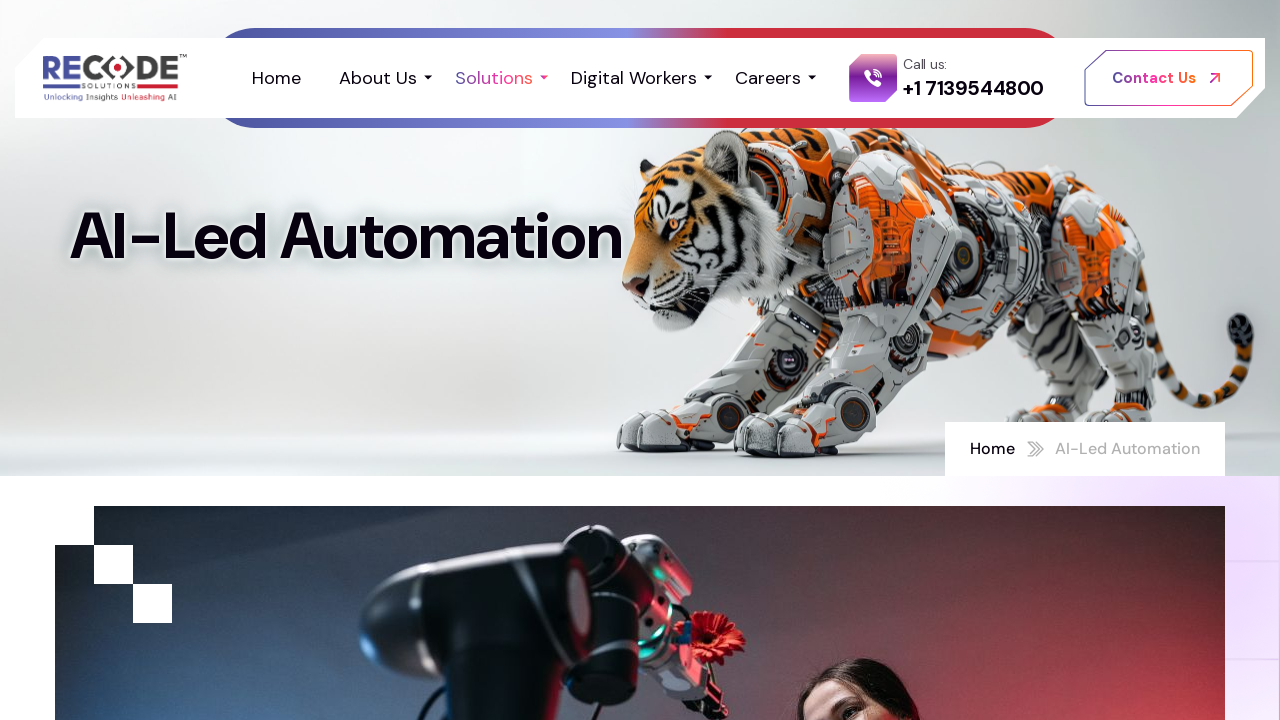

Clicked Recode Solutions logo to return to home page at (115, 78) on (//img[contains(@src, 'recode-logo-final.png')])[1]
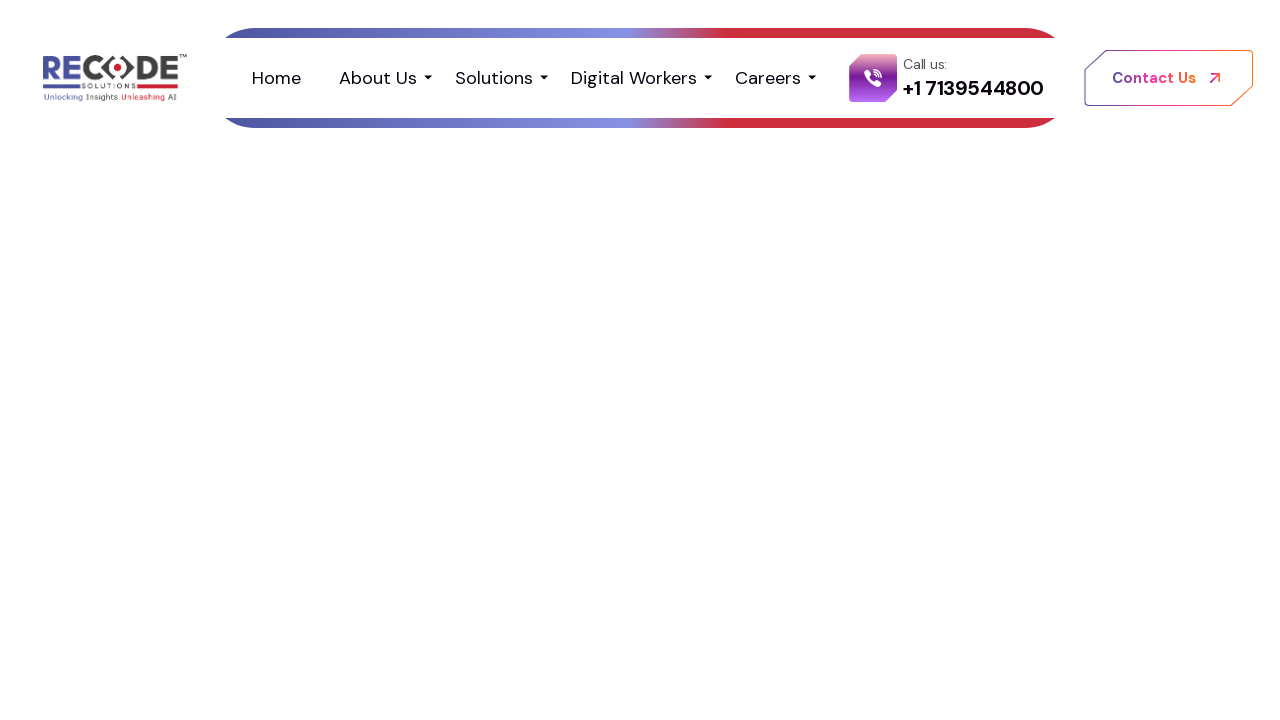

Waited 1000ms for home page to load after logo click
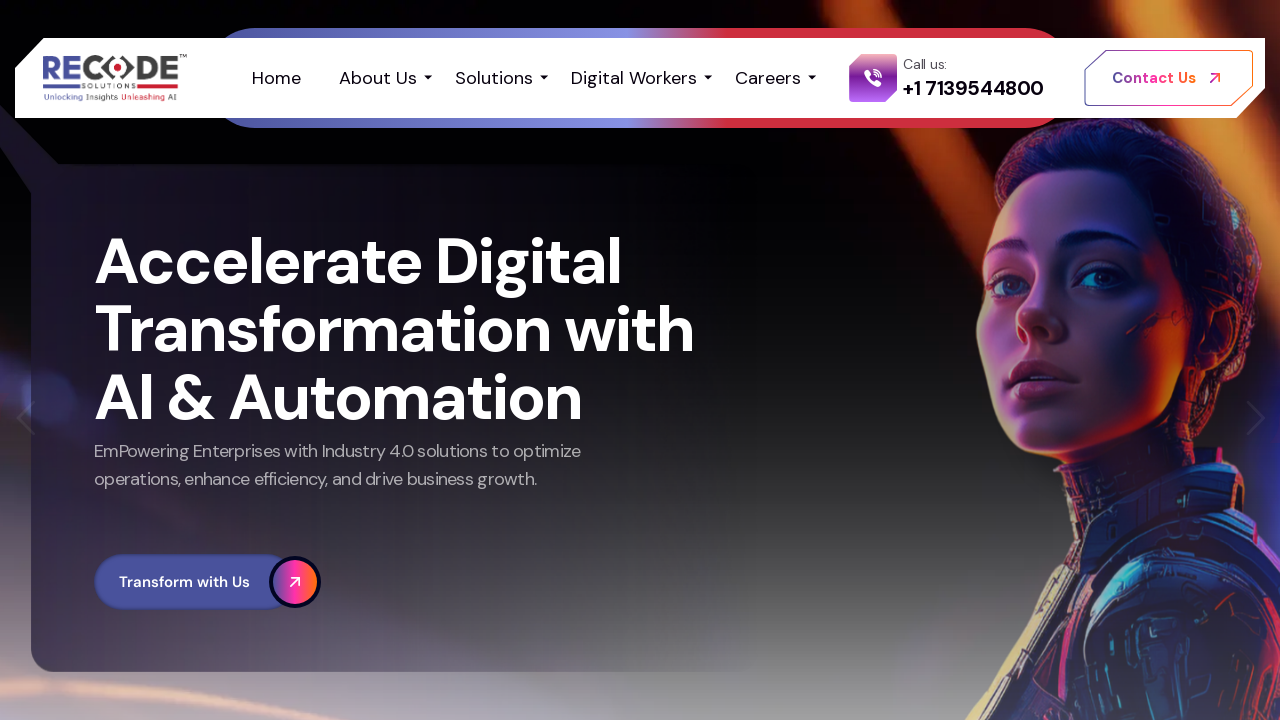

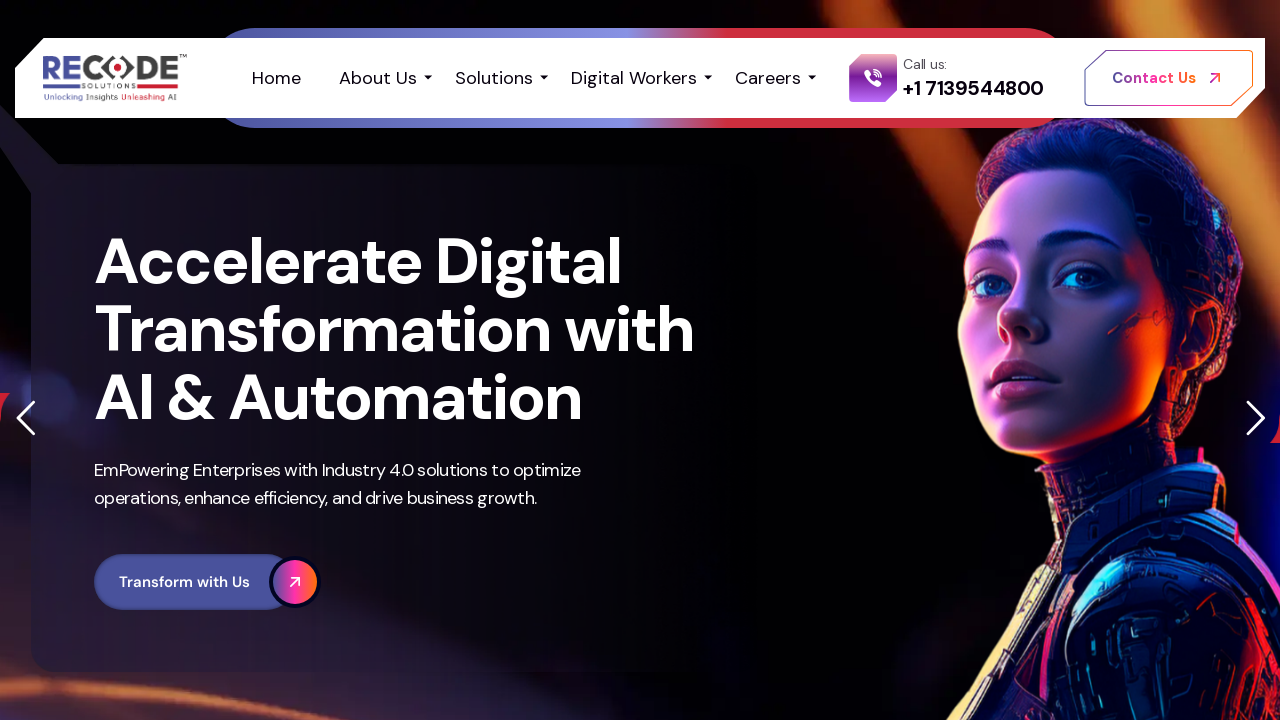